Tests that toggle and label controls are hidden when editing a todo item

Starting URL: https://demo.playwright.dev/todomvc

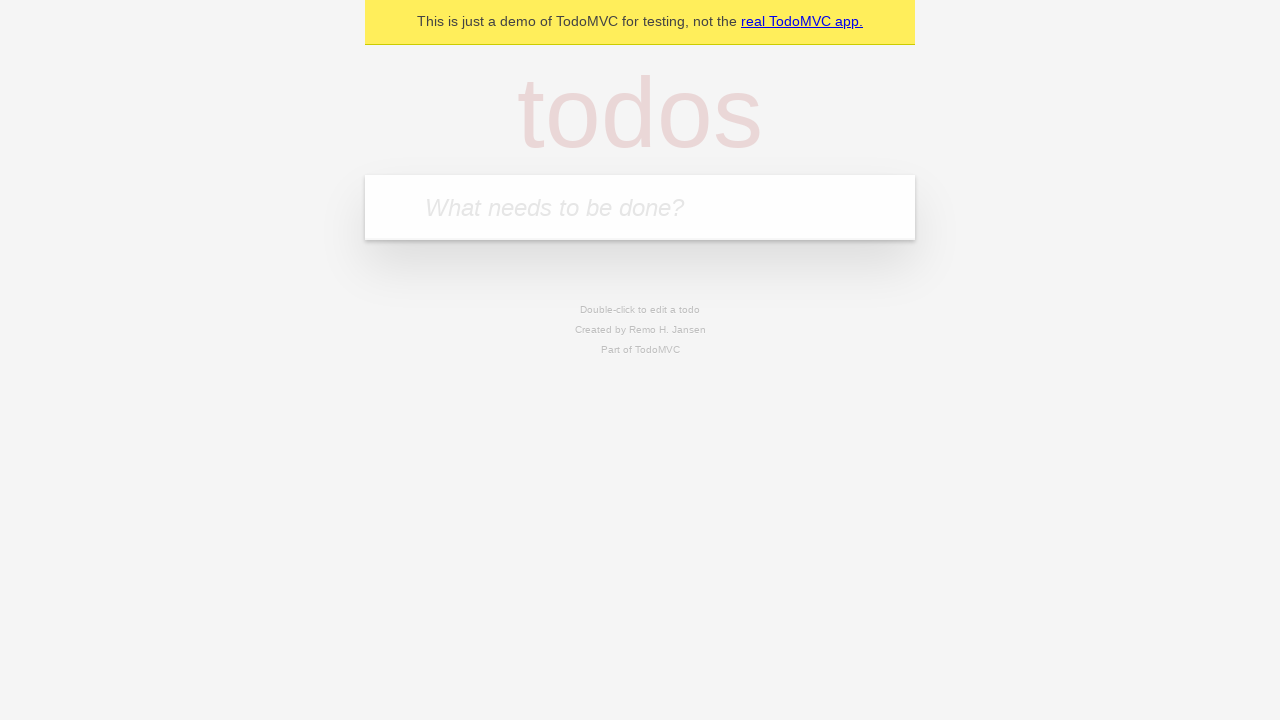

Filled first todo input with 'buy some cheese' on .new-todo
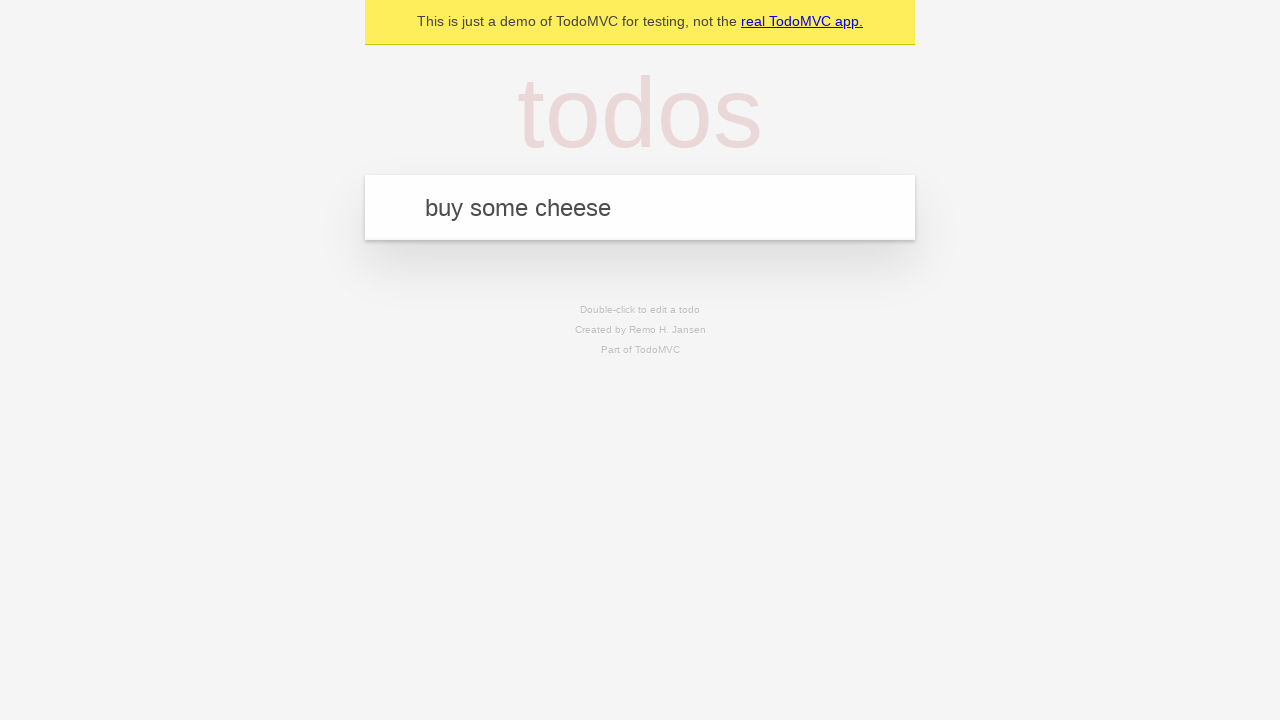

Pressed Enter to create first todo on .new-todo
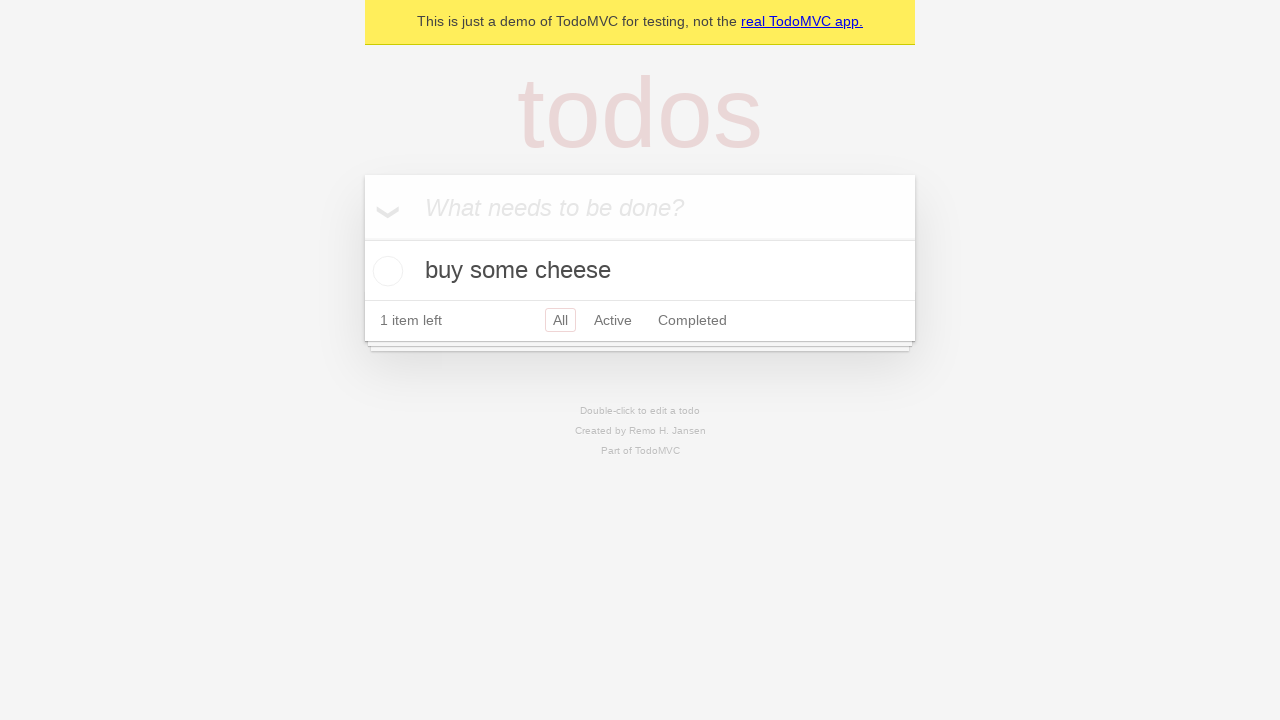

Filled second todo input with 'feed the cat' on .new-todo
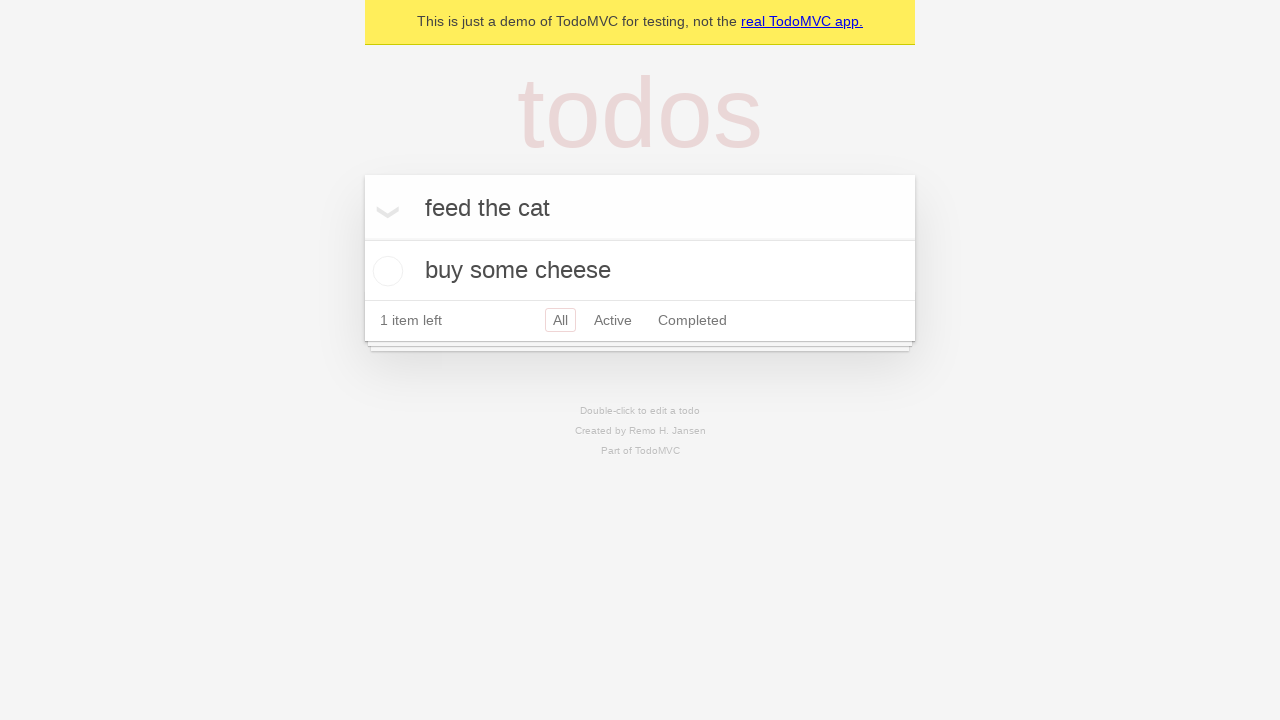

Pressed Enter to create second todo on .new-todo
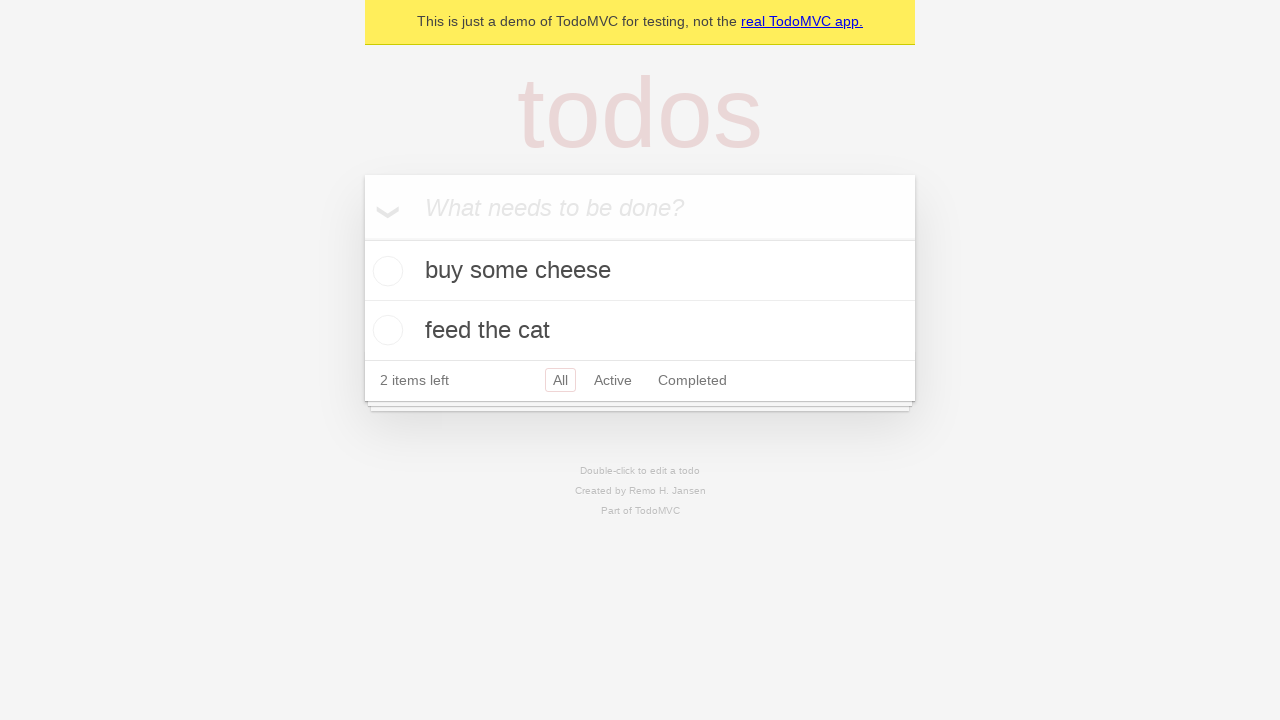

Filled third todo input with 'book a doctors appointment' on .new-todo
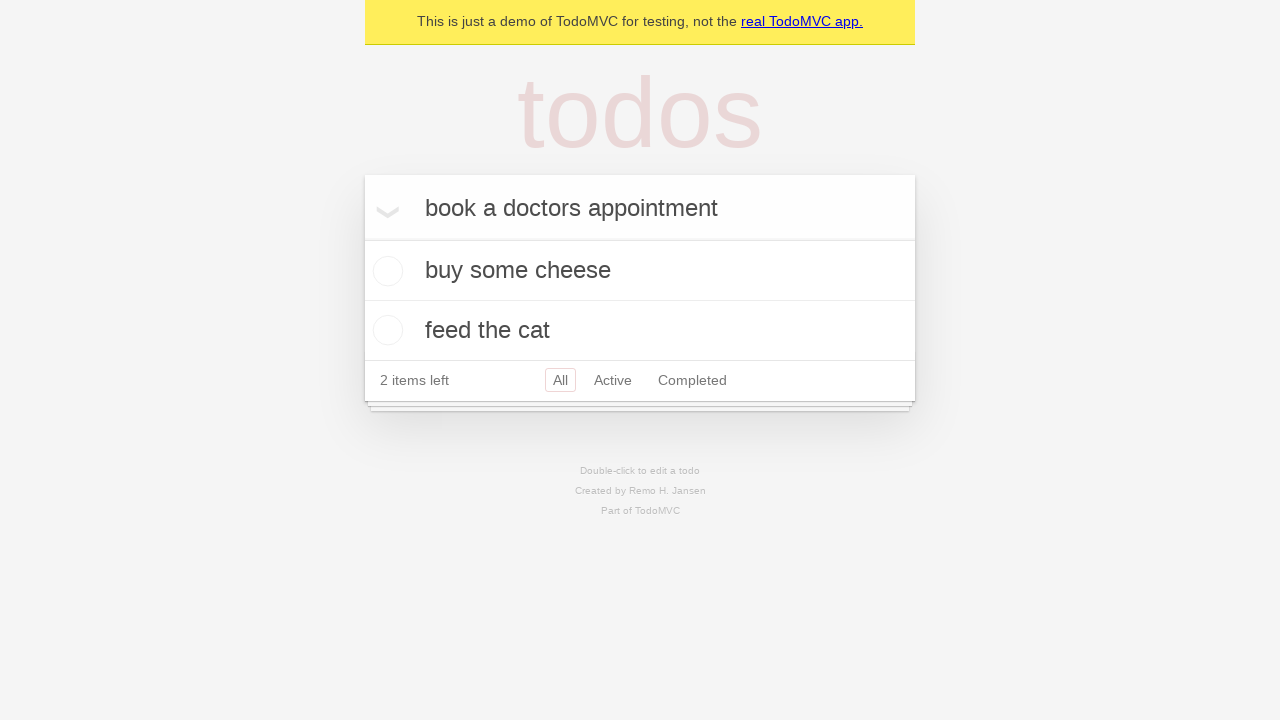

Pressed Enter to create third todo on .new-todo
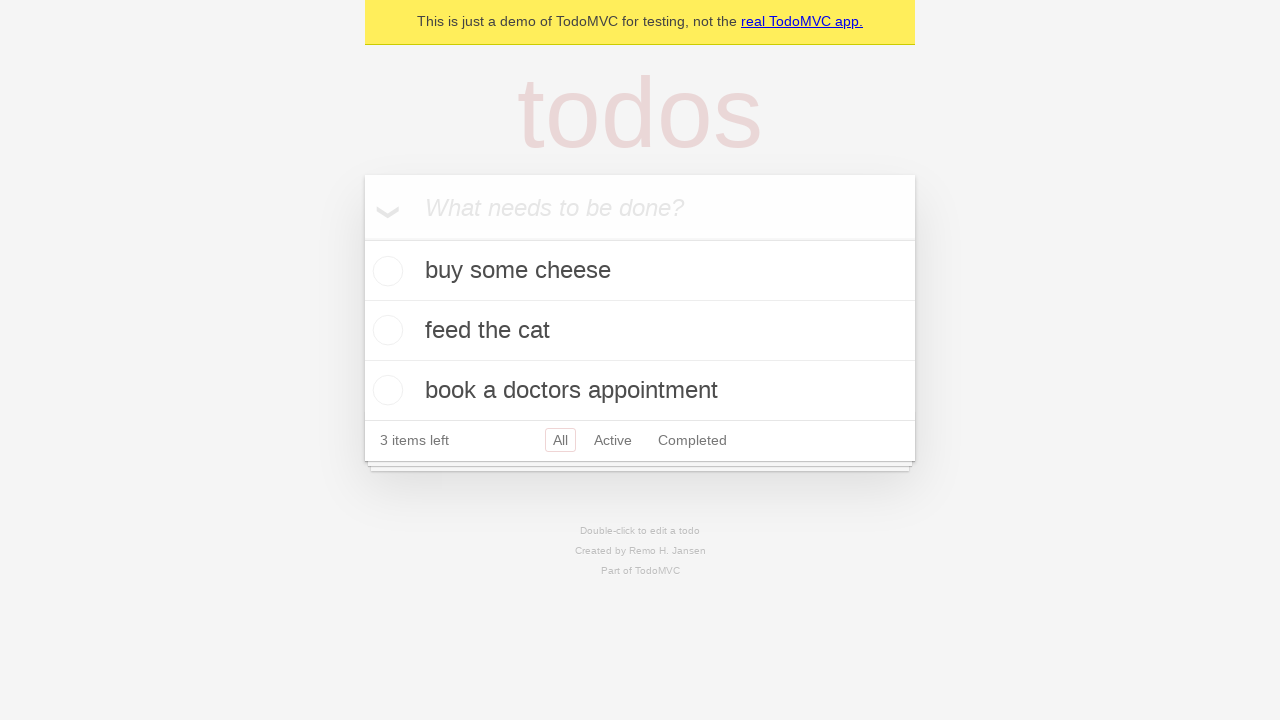

Double-clicked second todo item to enter edit mode at (640, 331) on .todo-list li >> nth=1
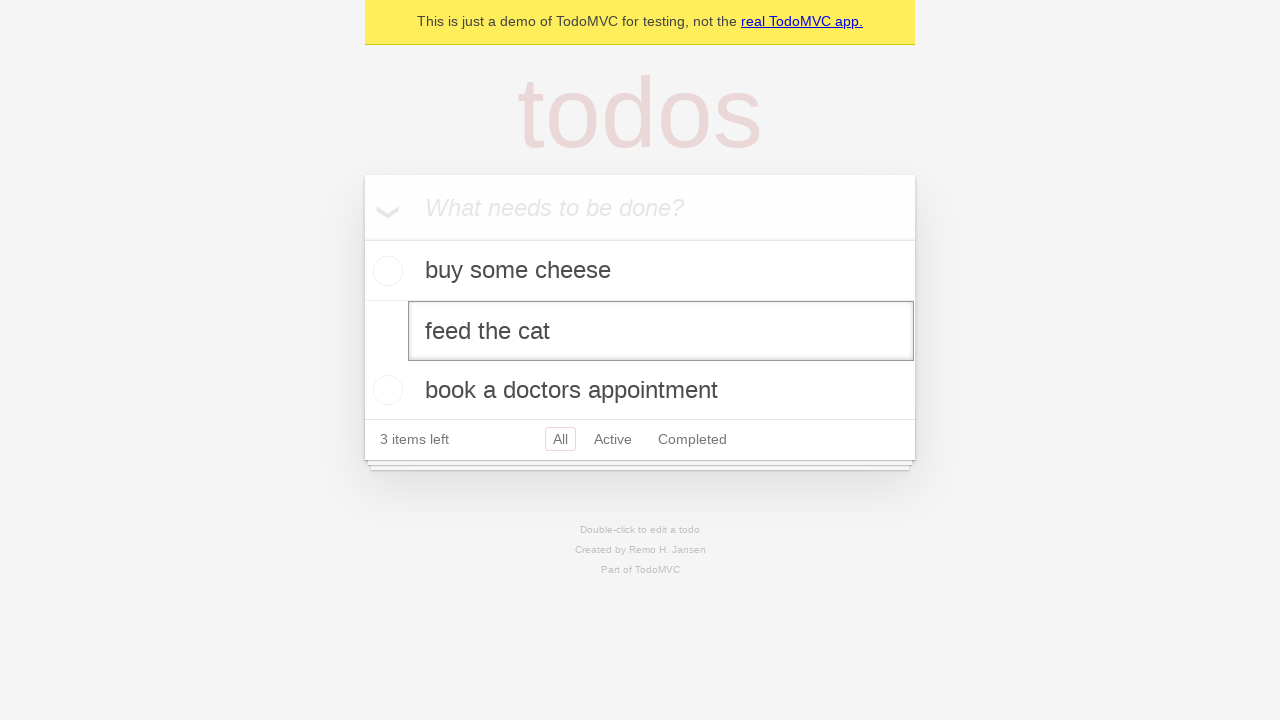

Waited for edit mode to activate on the todo item
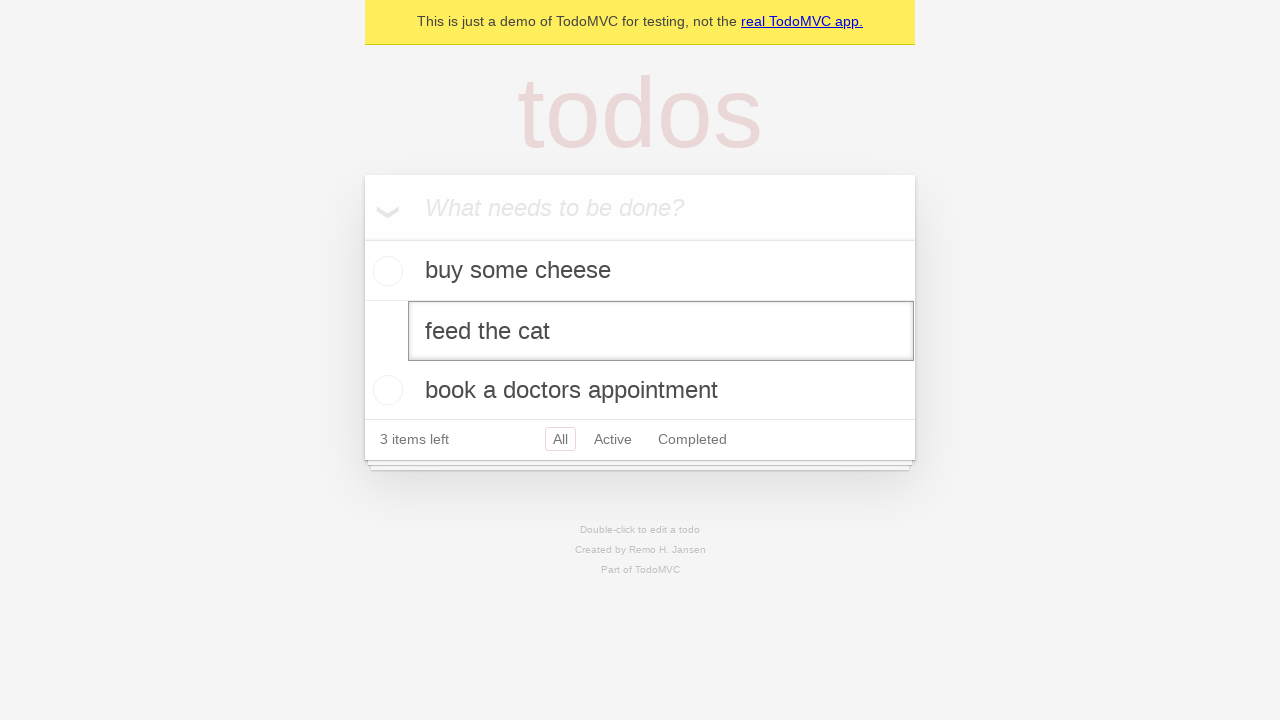

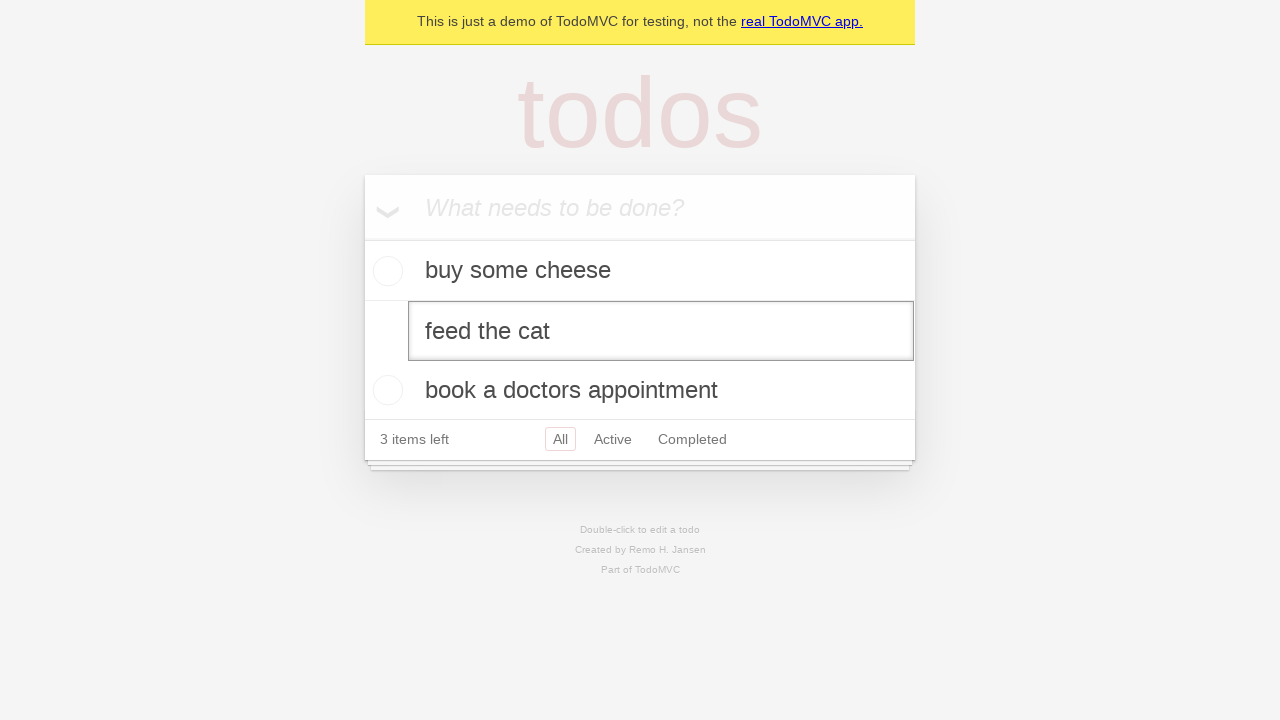